Tests password generation with empty site name field

Starting URL: http://angel.net/~nic/passwd.sha1.1a.html

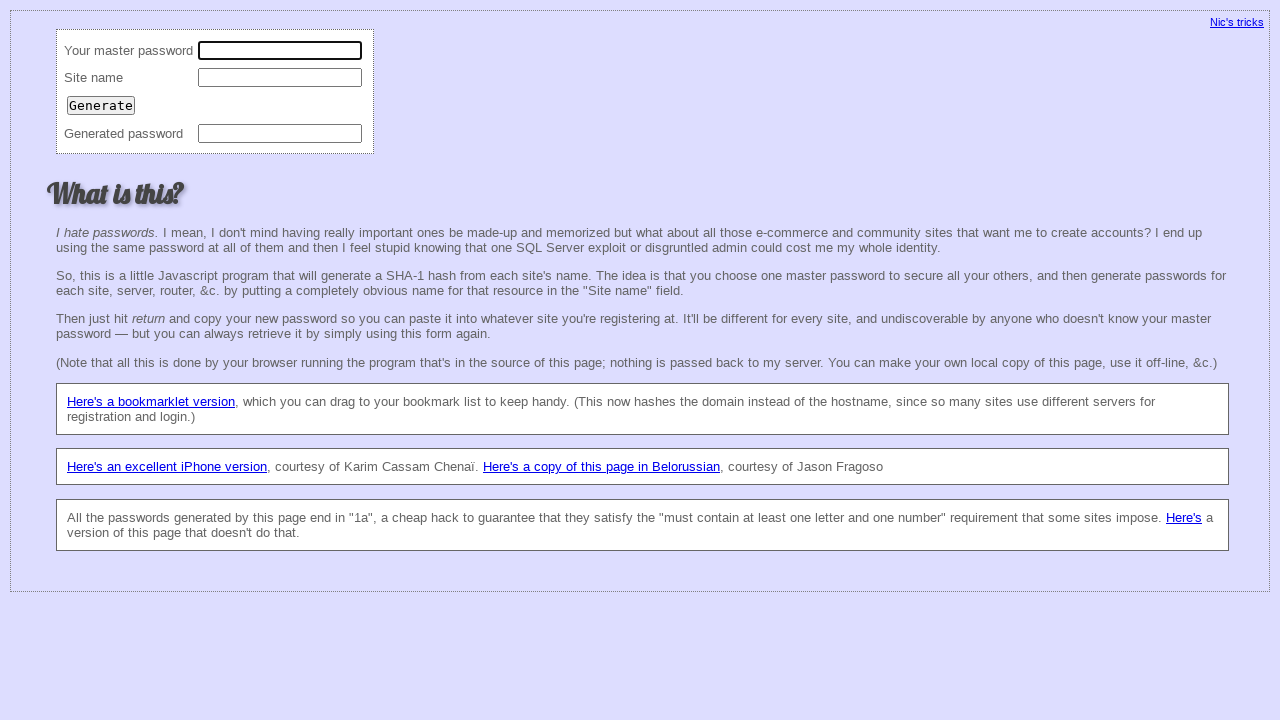

Filled master password field with '12345' on input[name='master']
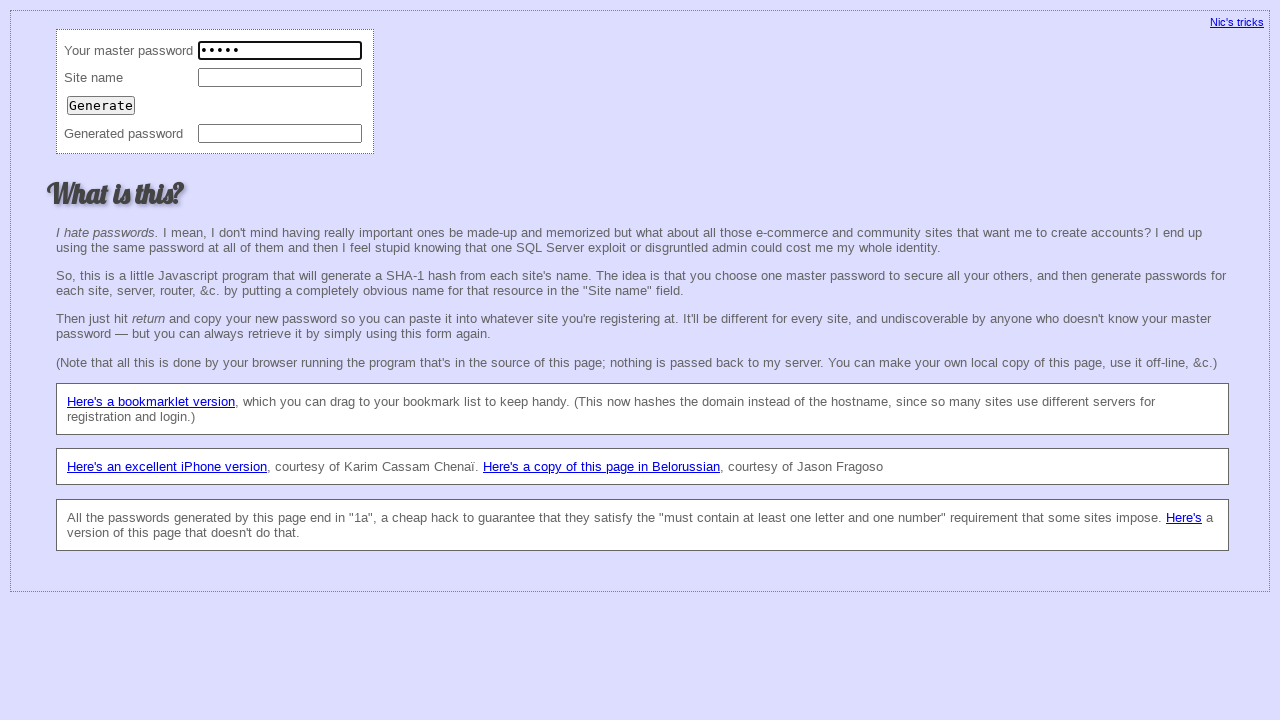

Left site name field empty on input[name='site']
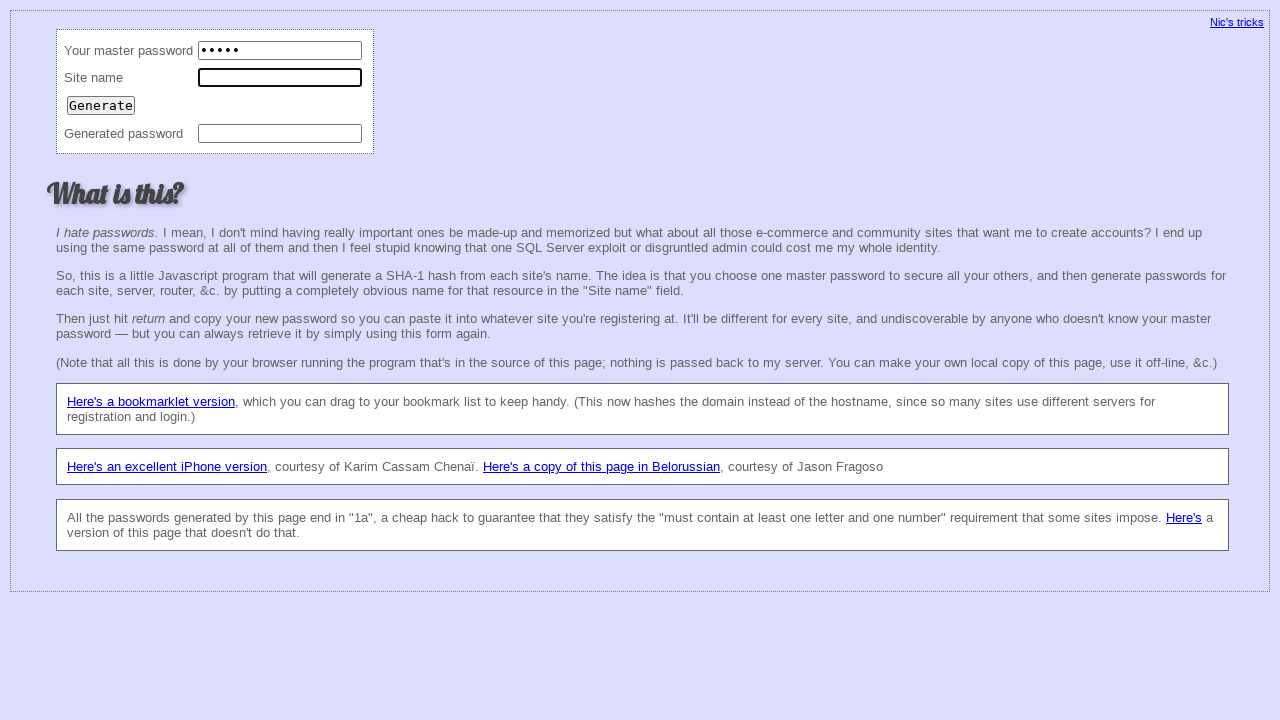

Pressed Enter to attempt password generation with empty site name on input[name='site']
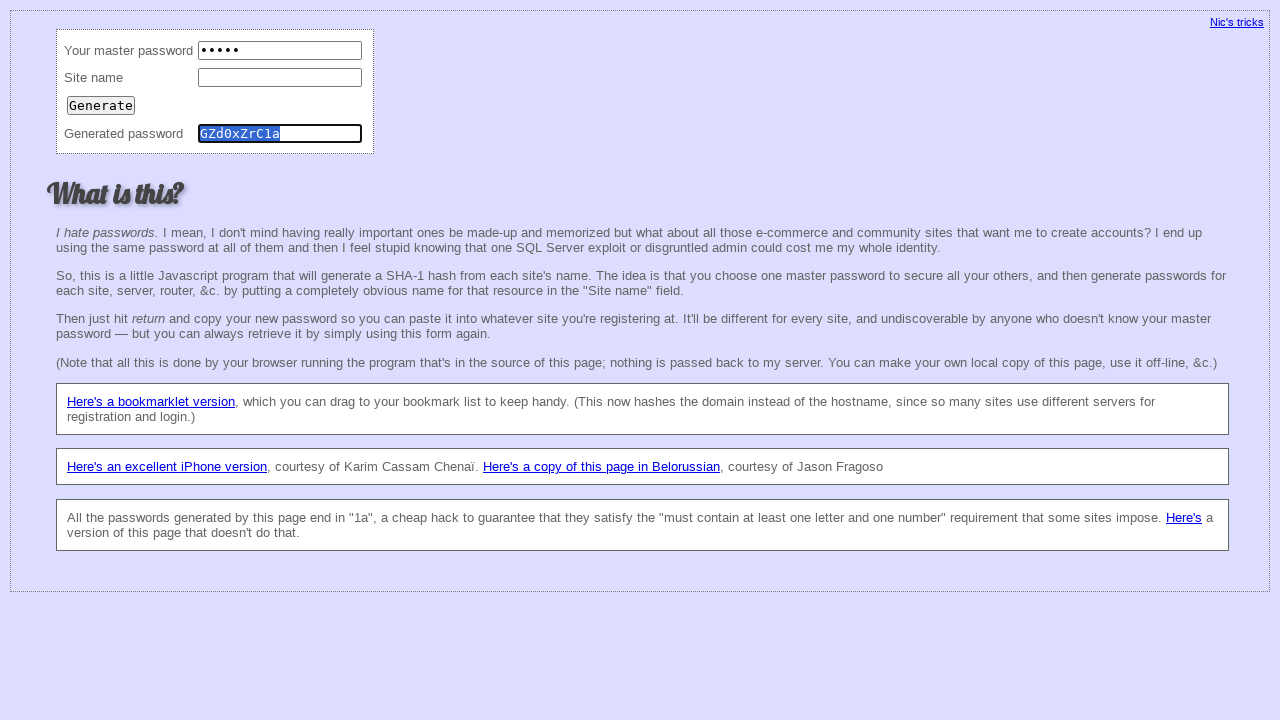

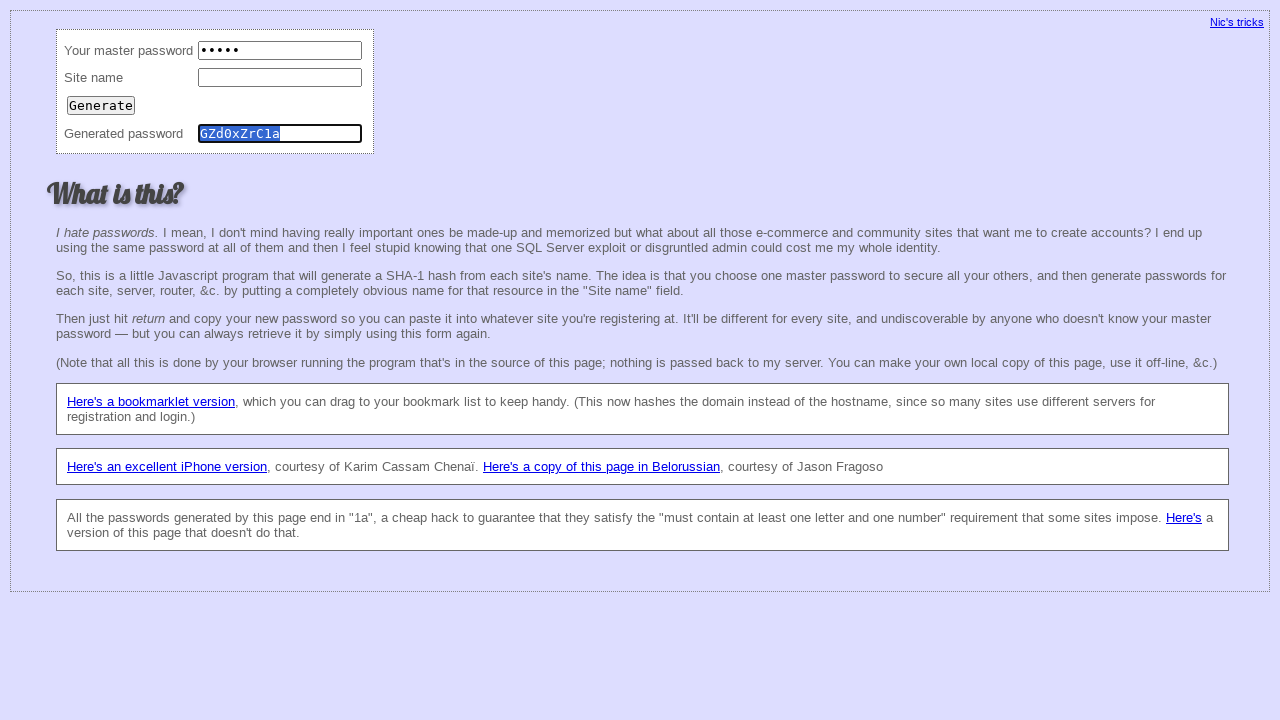